Tests that entered text is trimmed when editing a todo item

Starting URL: https://demo.playwright.dev/todomvc

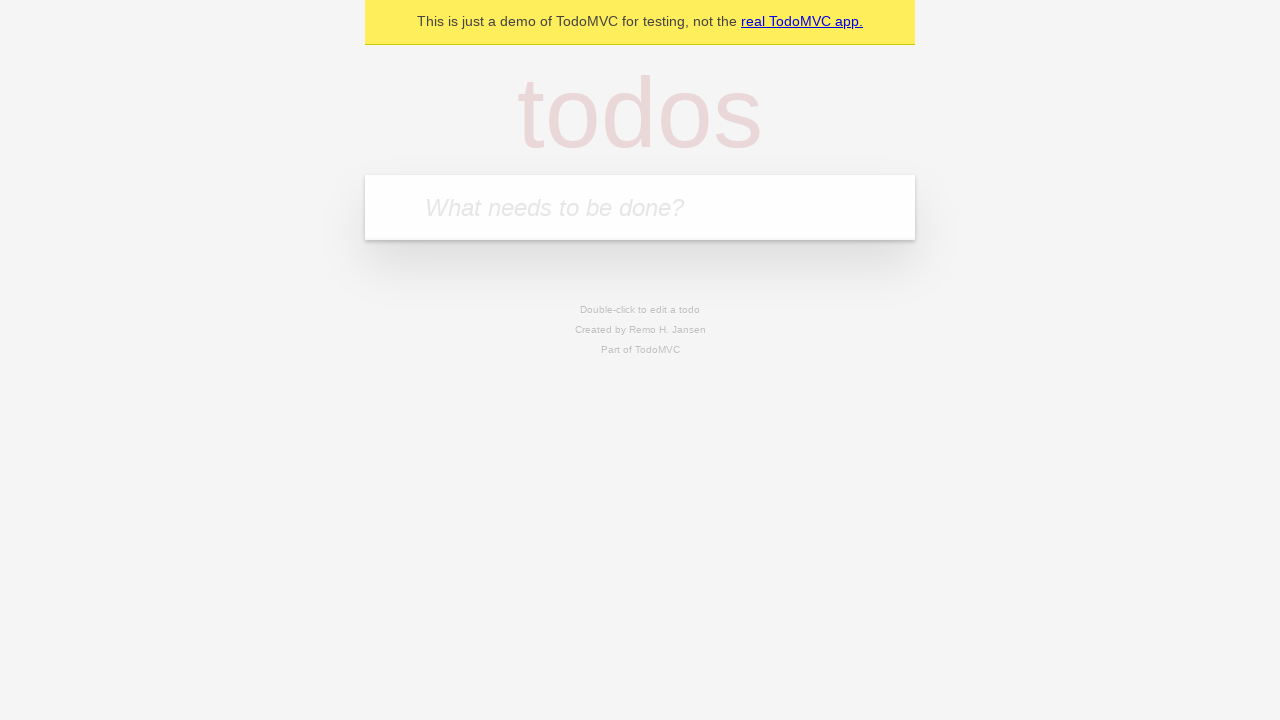

Filled new todo input with 'buy some cheese' on .new-todo
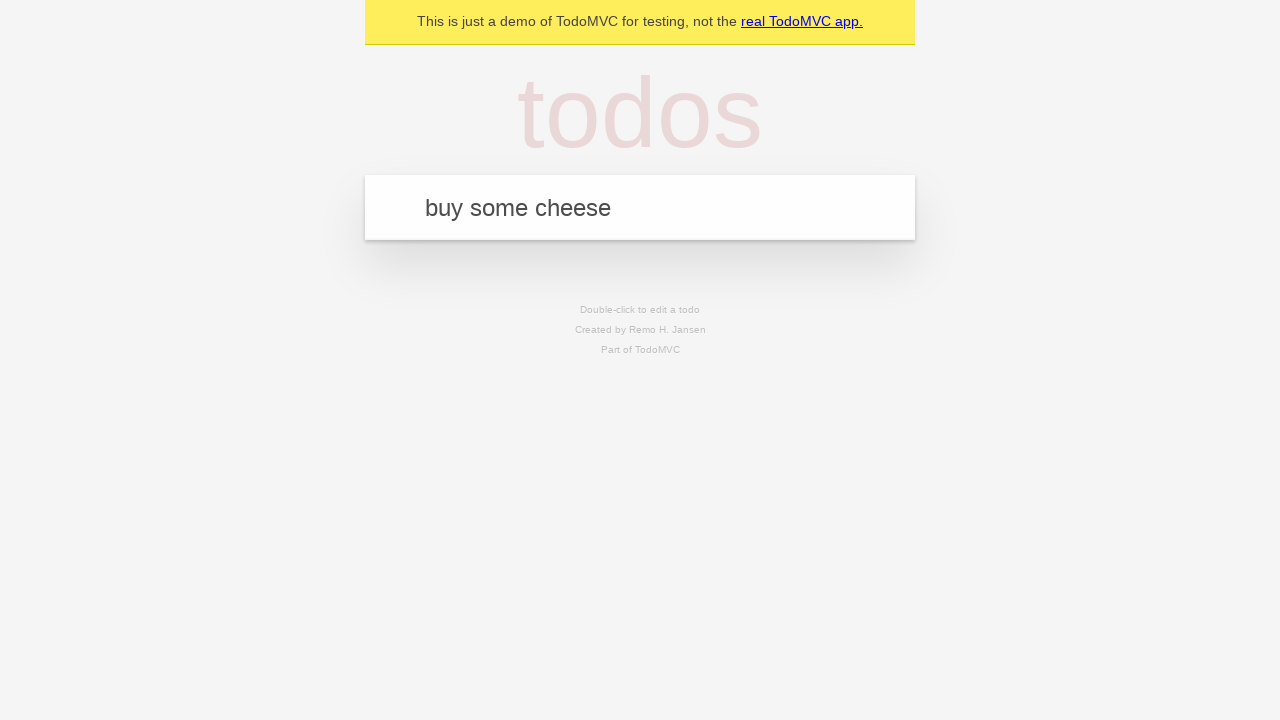

Pressed Enter to create first todo on .new-todo
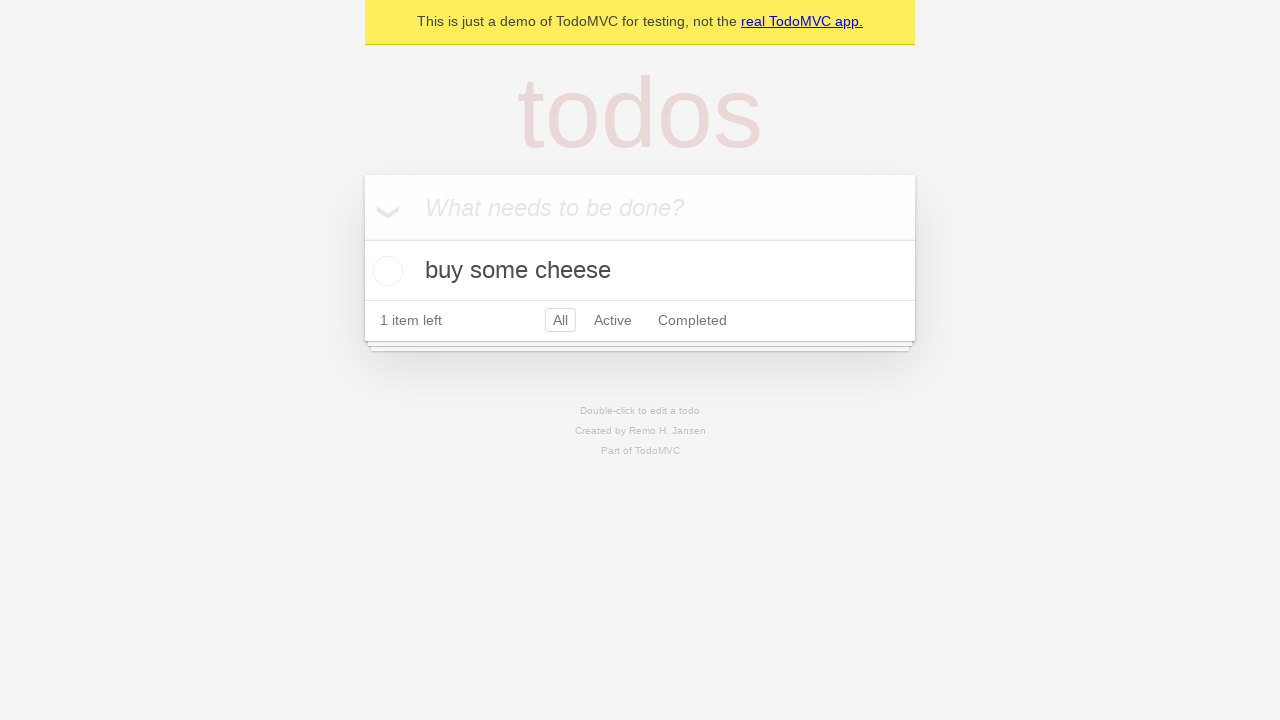

Filled new todo input with 'feed the cat' on .new-todo
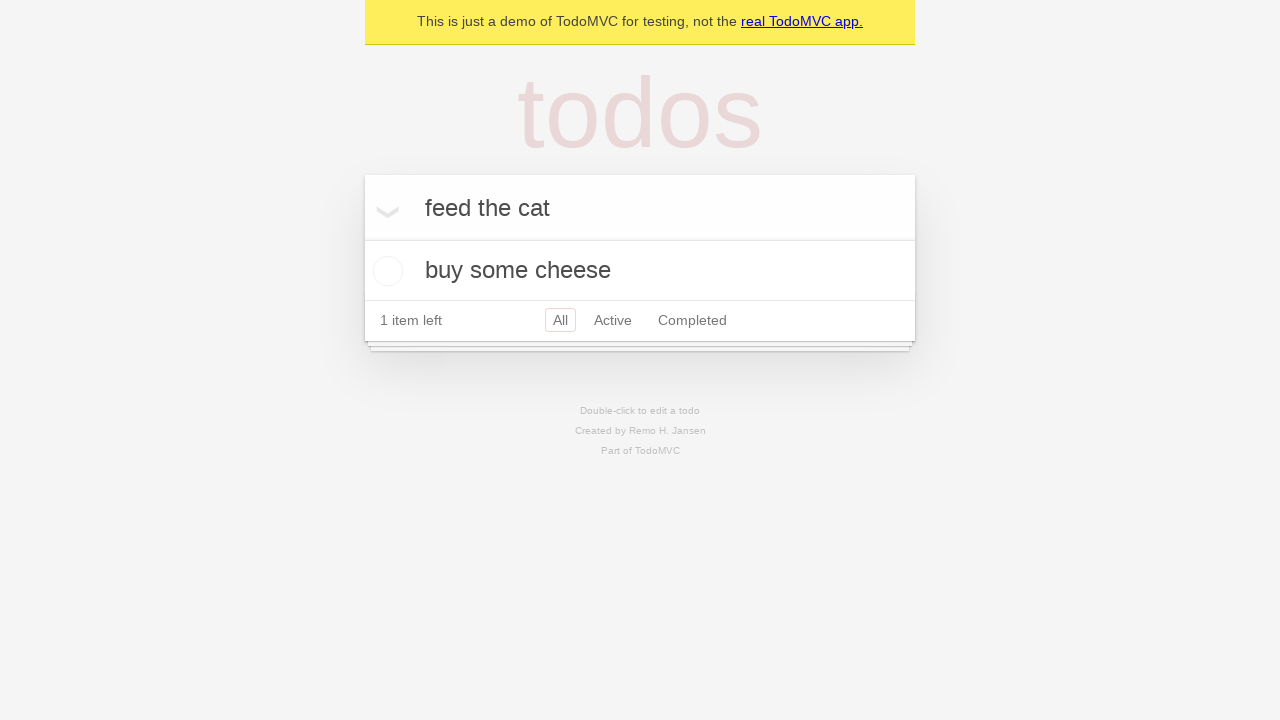

Pressed Enter to create second todo on .new-todo
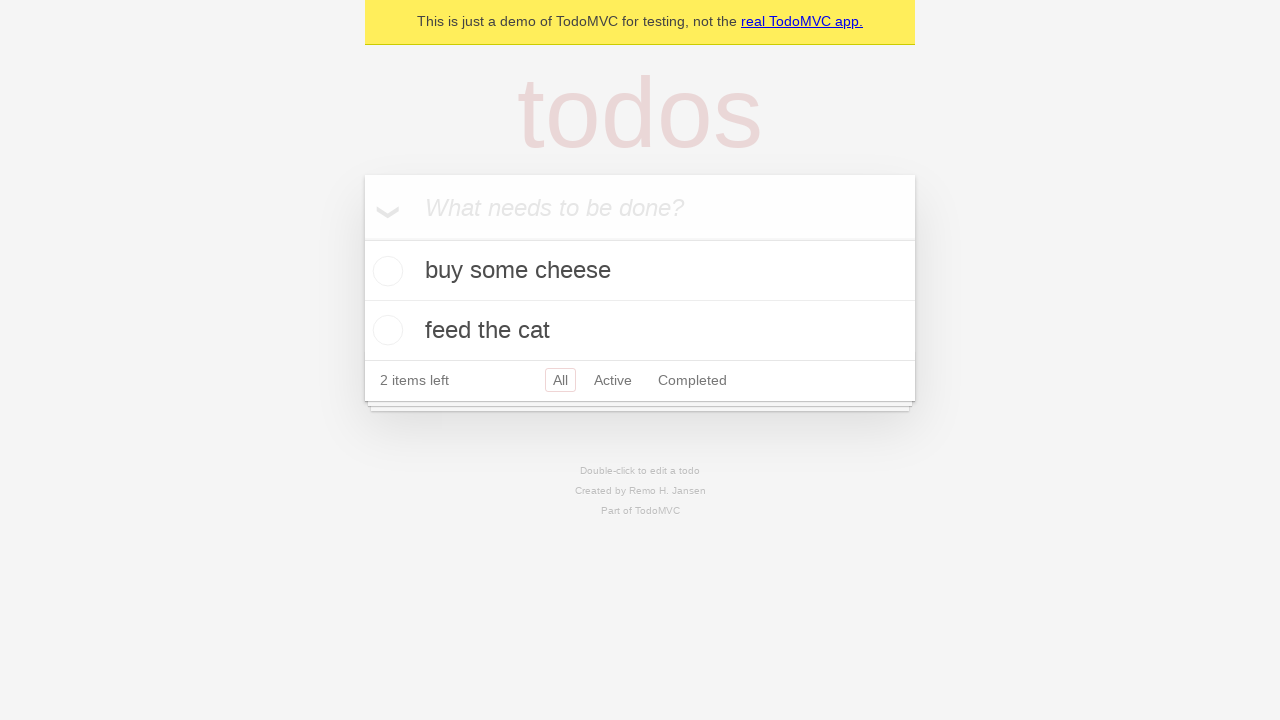

Filled new todo input with 'book a doctors appointment' on .new-todo
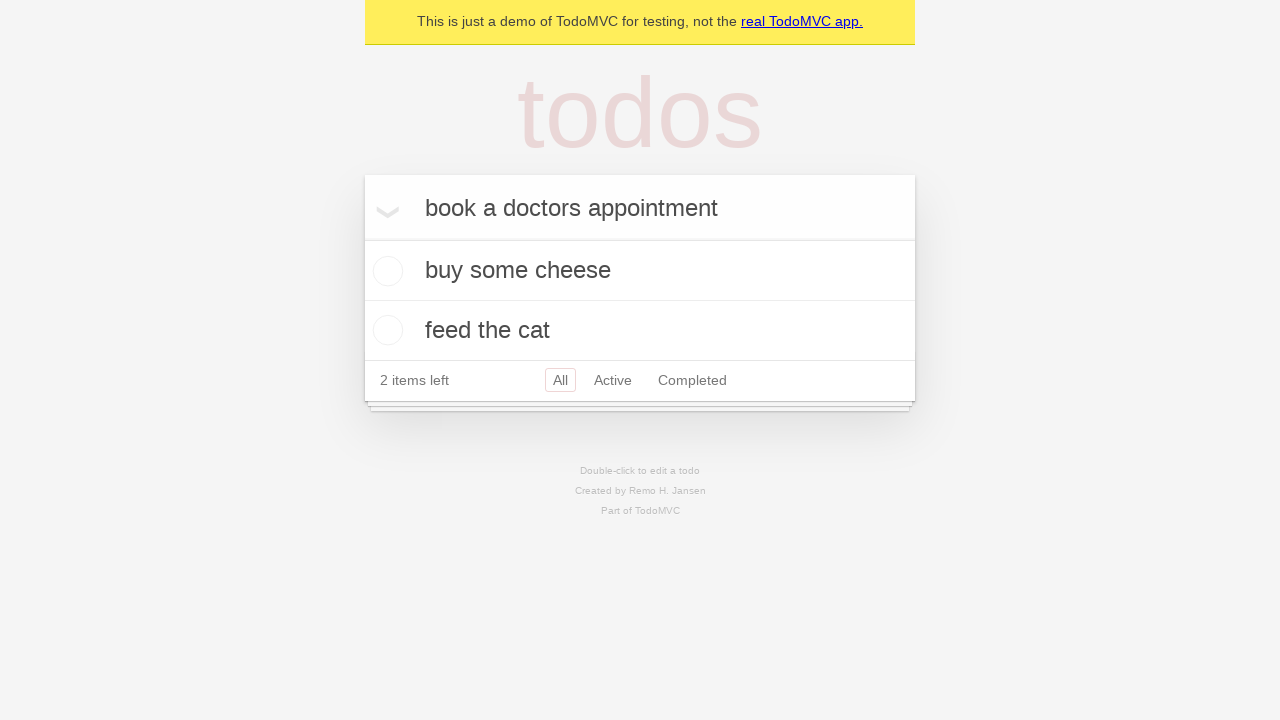

Pressed Enter to create third todo on .new-todo
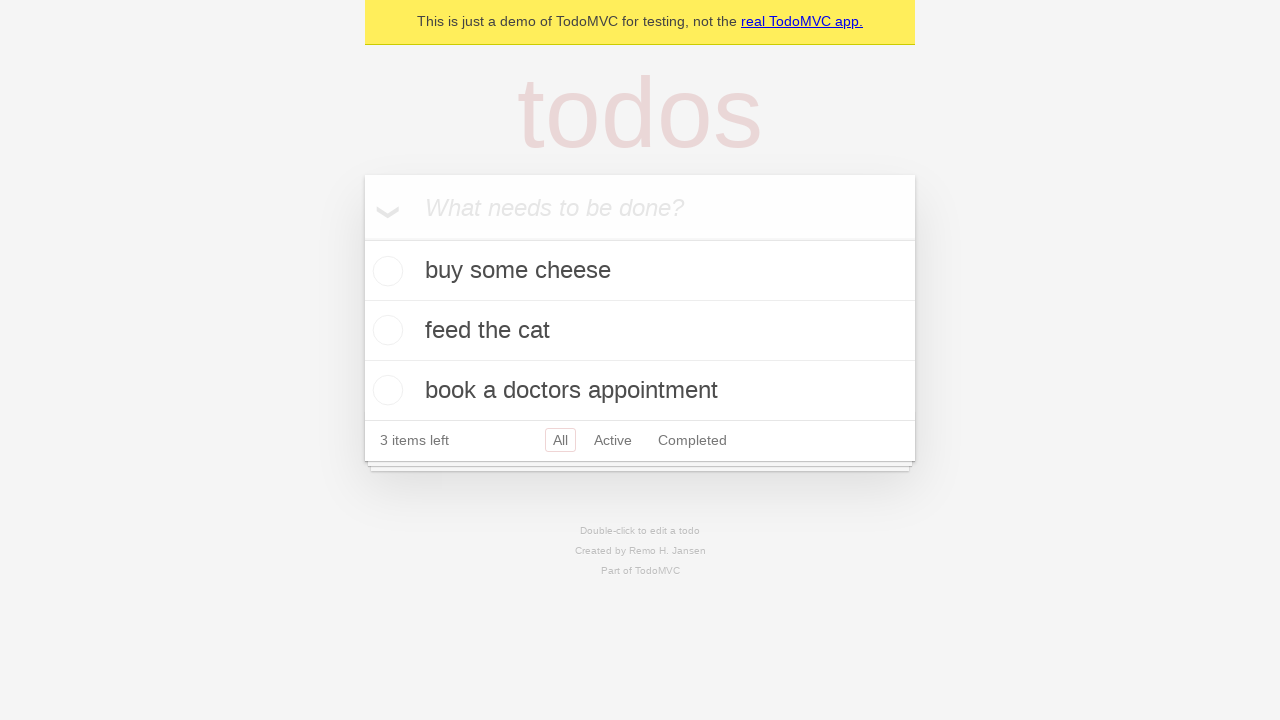

Waited for all three todo items to load
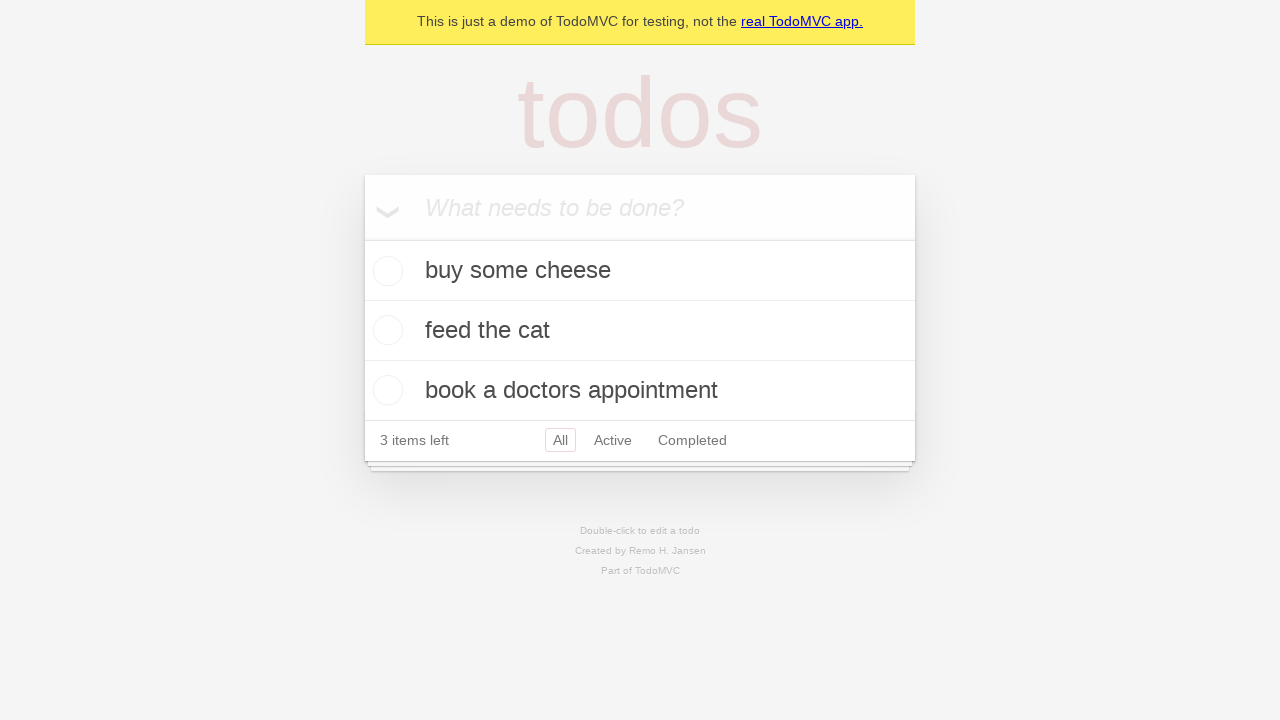

Double-clicked second todo item to enter edit mode at (640, 331) on .todo-list li >> nth=1
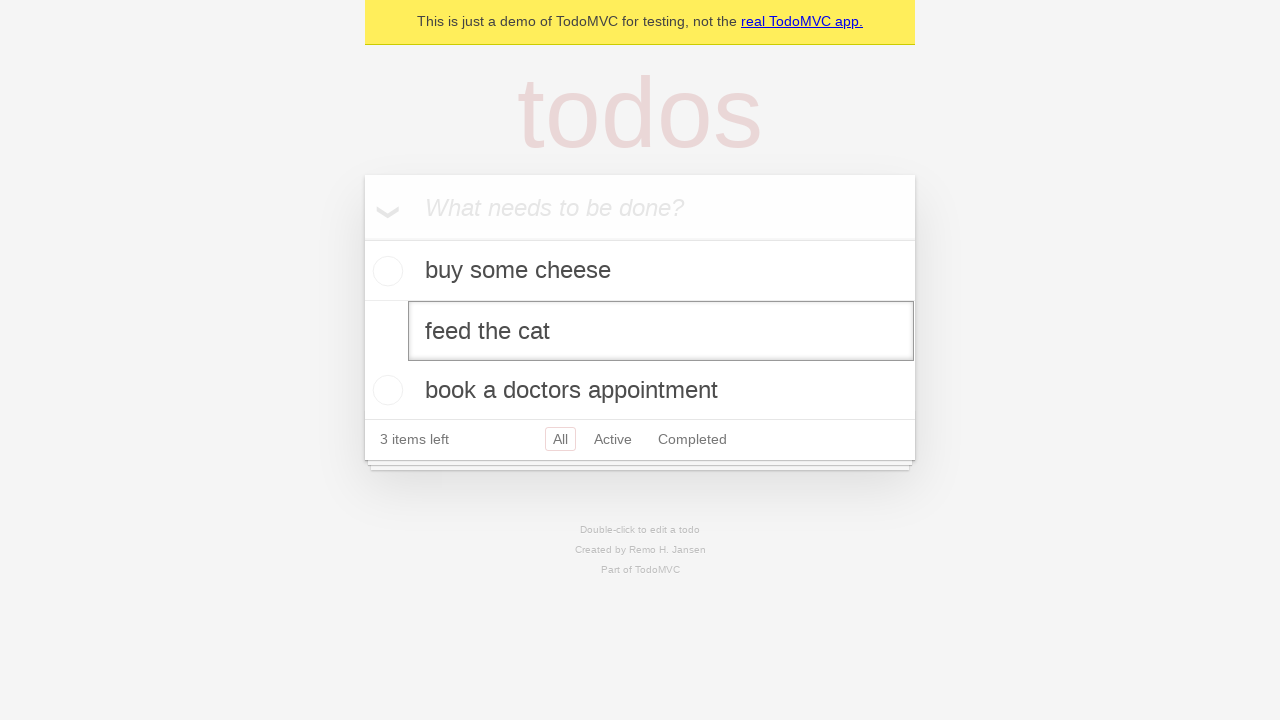

Filled edit field with text containing leading and trailing whitespace on .todo-list li >> nth=1 >> .edit
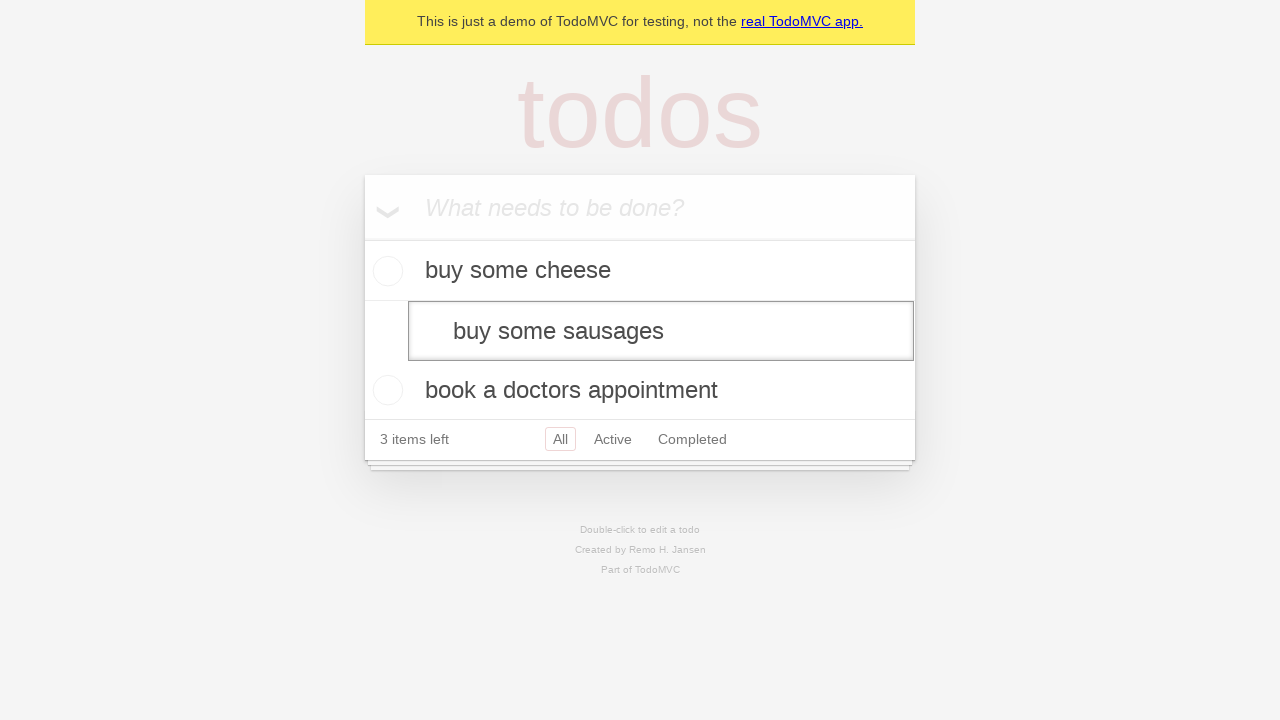

Pressed Enter to save edited todo with whitespace on .todo-list li >> nth=1 >> .edit
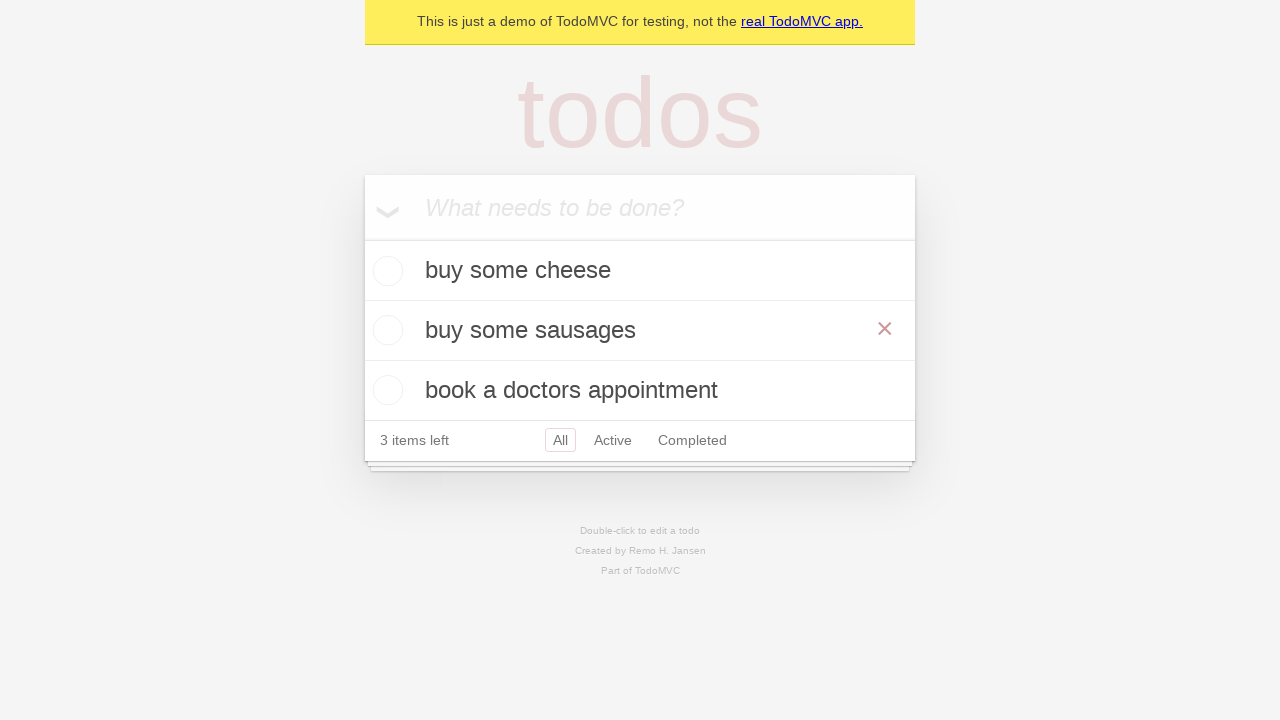

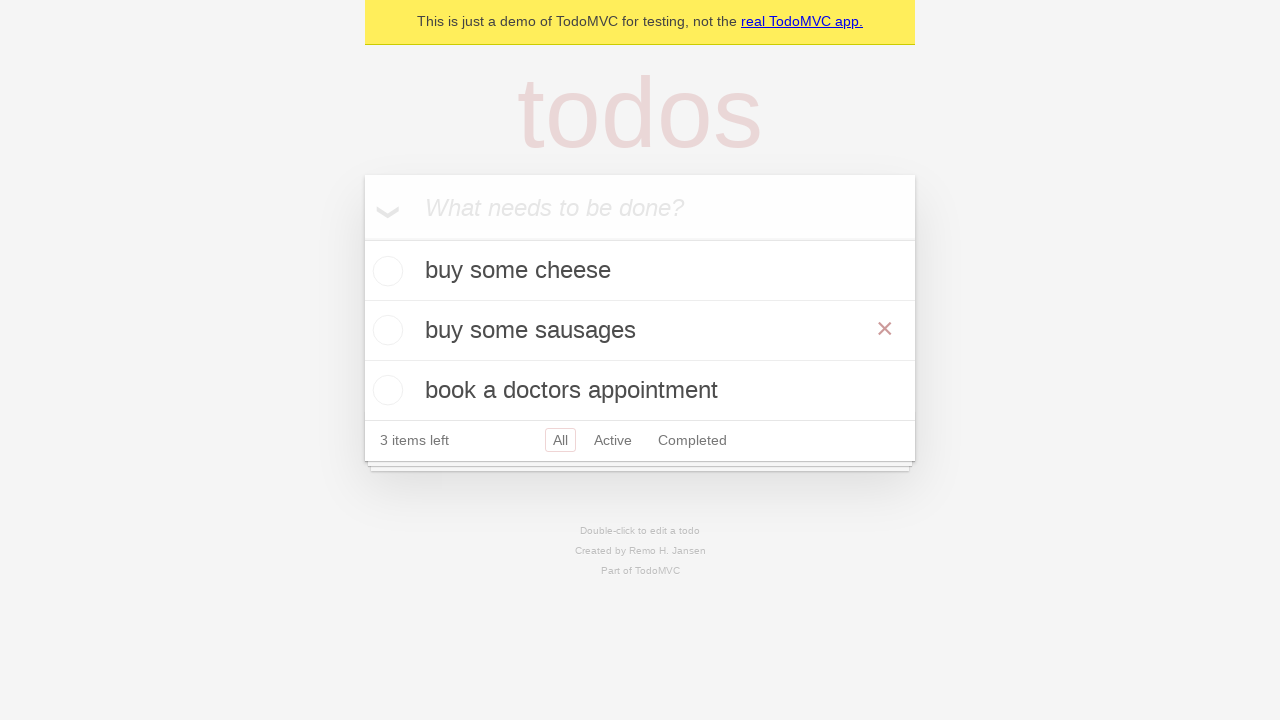